Tests that the complete all checkbox updates state when individual items are completed or cleared

Starting URL: https://demo.playwright.dev/todomvc

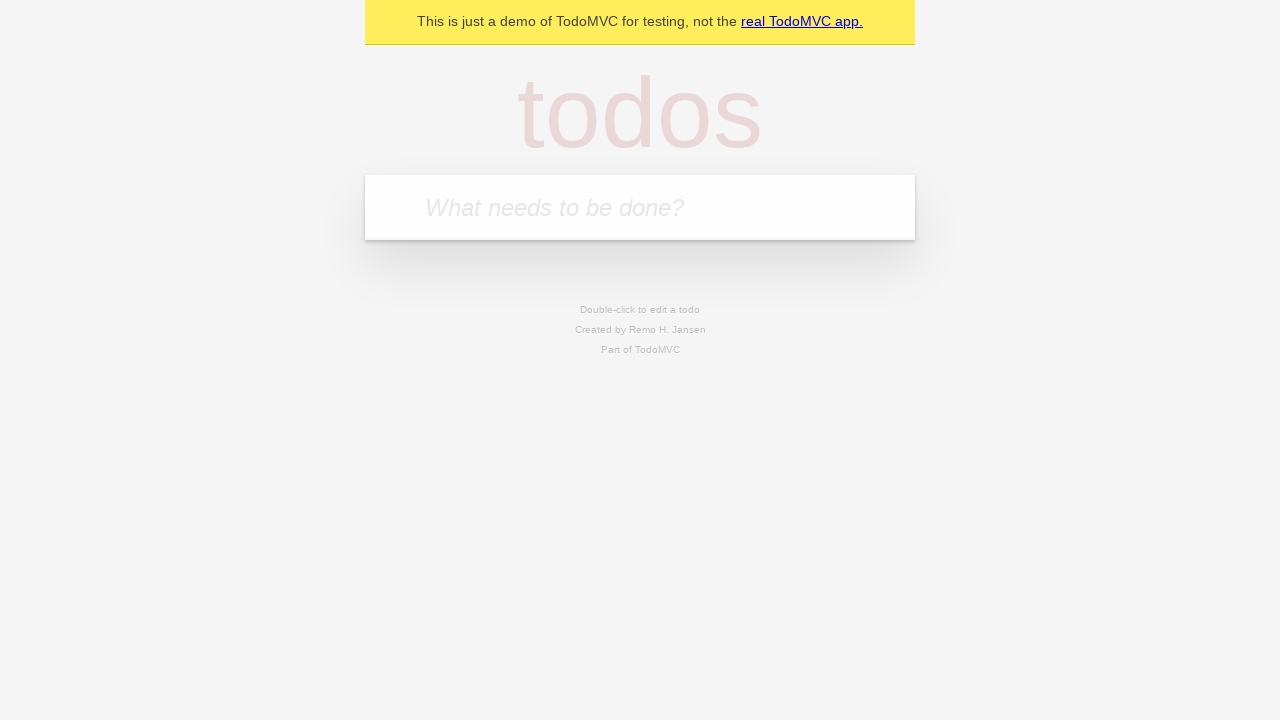

Filled todo input with 'buy some cheese' on internal:attr=[placeholder="What needs to be done?"i]
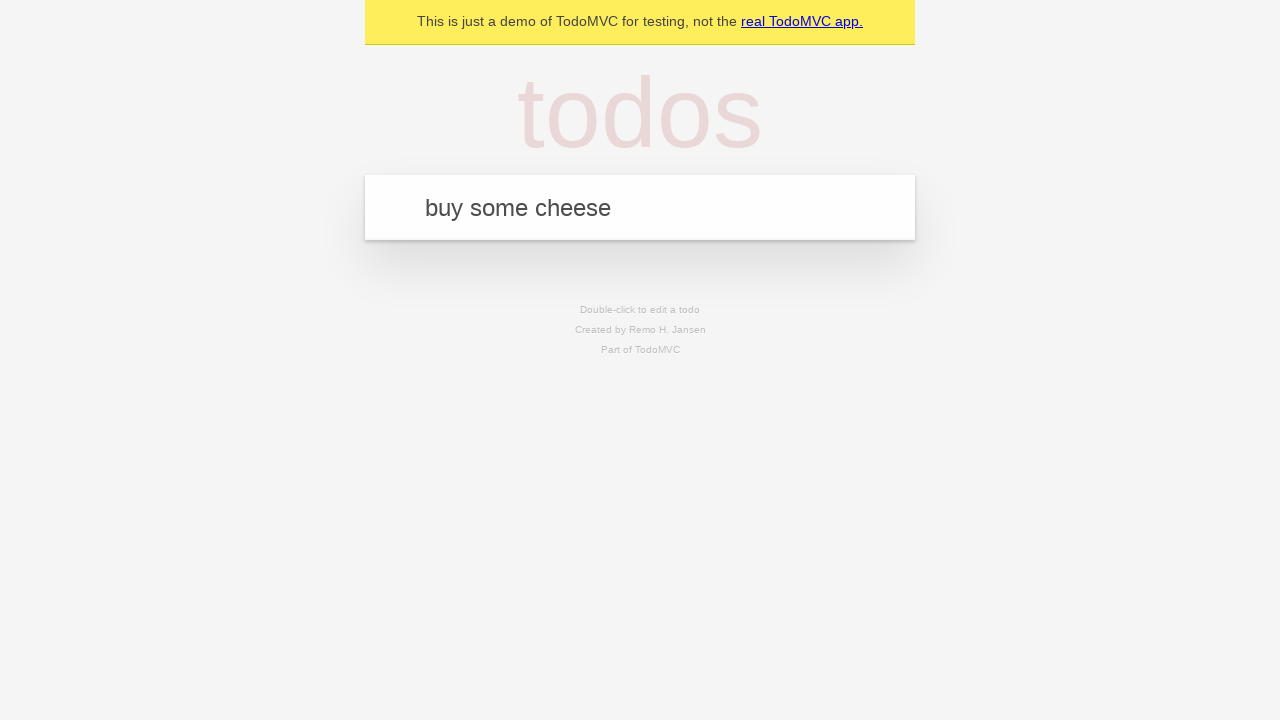

Pressed Enter to create todo 'buy some cheese' on internal:attr=[placeholder="What needs to be done?"i]
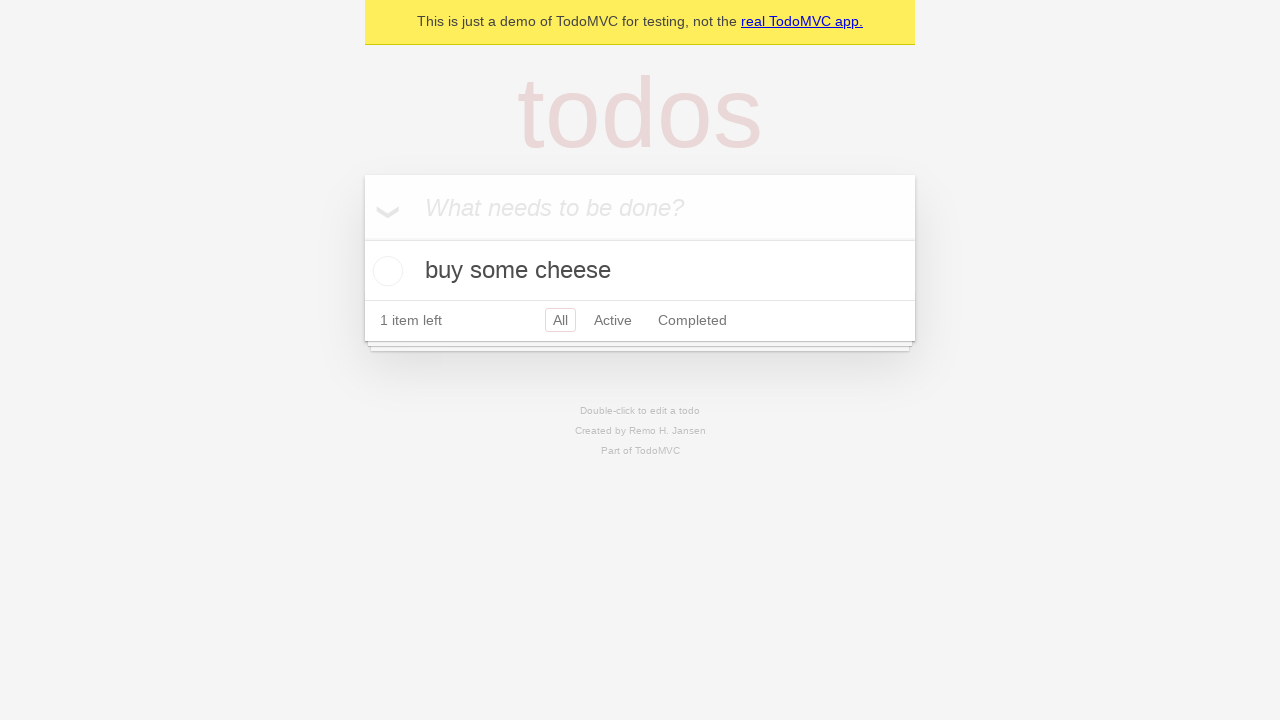

Filled todo input with 'feed the cat' on internal:attr=[placeholder="What needs to be done?"i]
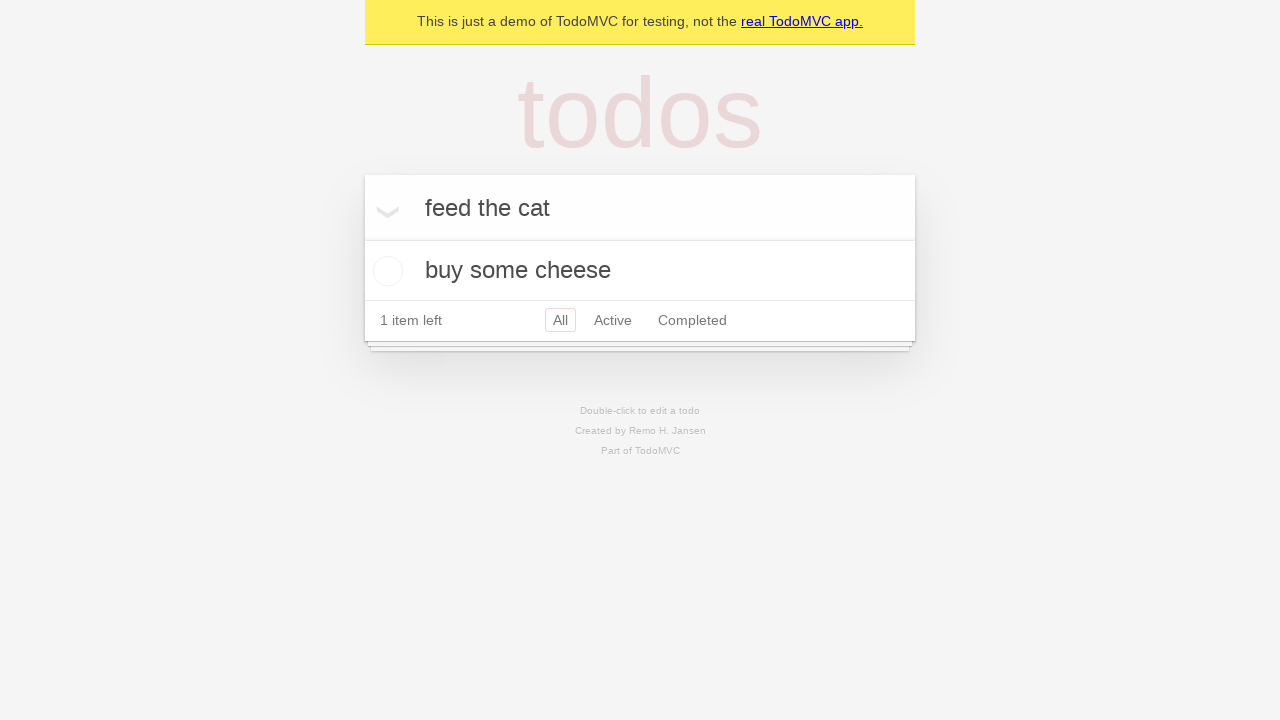

Pressed Enter to create todo 'feed the cat' on internal:attr=[placeholder="What needs to be done?"i]
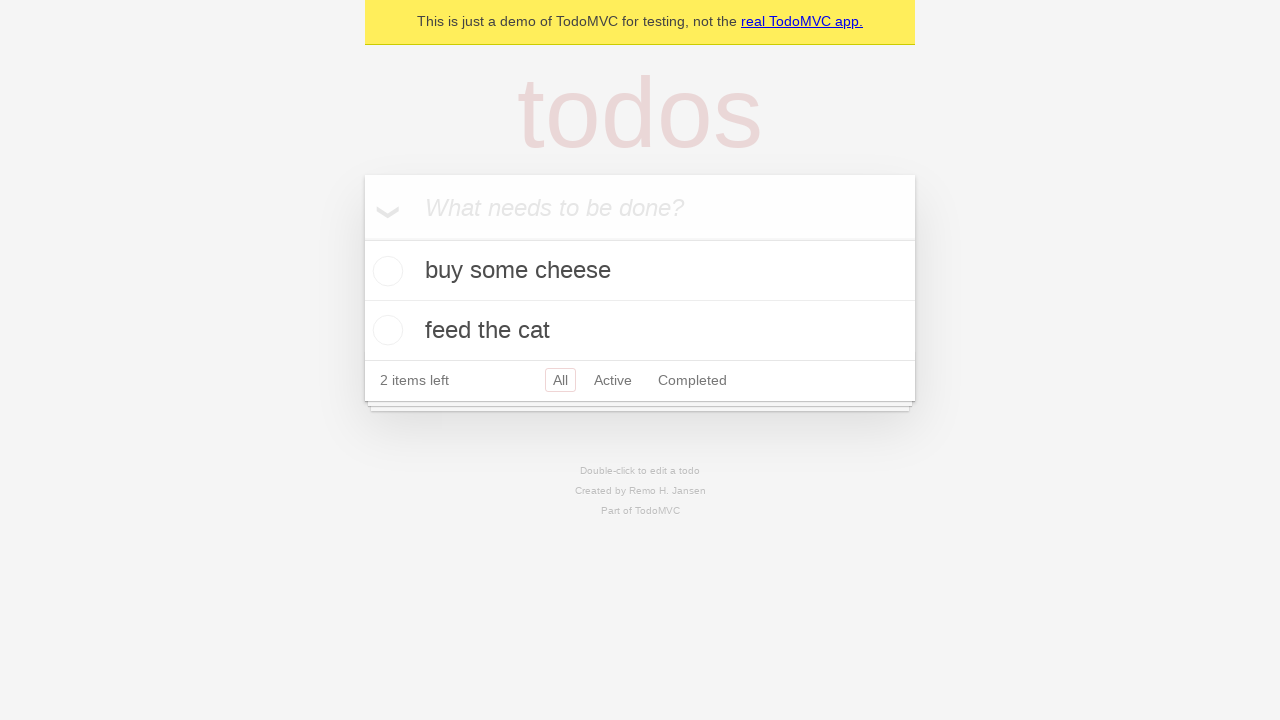

Filled todo input with 'book a doctors appointment' on internal:attr=[placeholder="What needs to be done?"i]
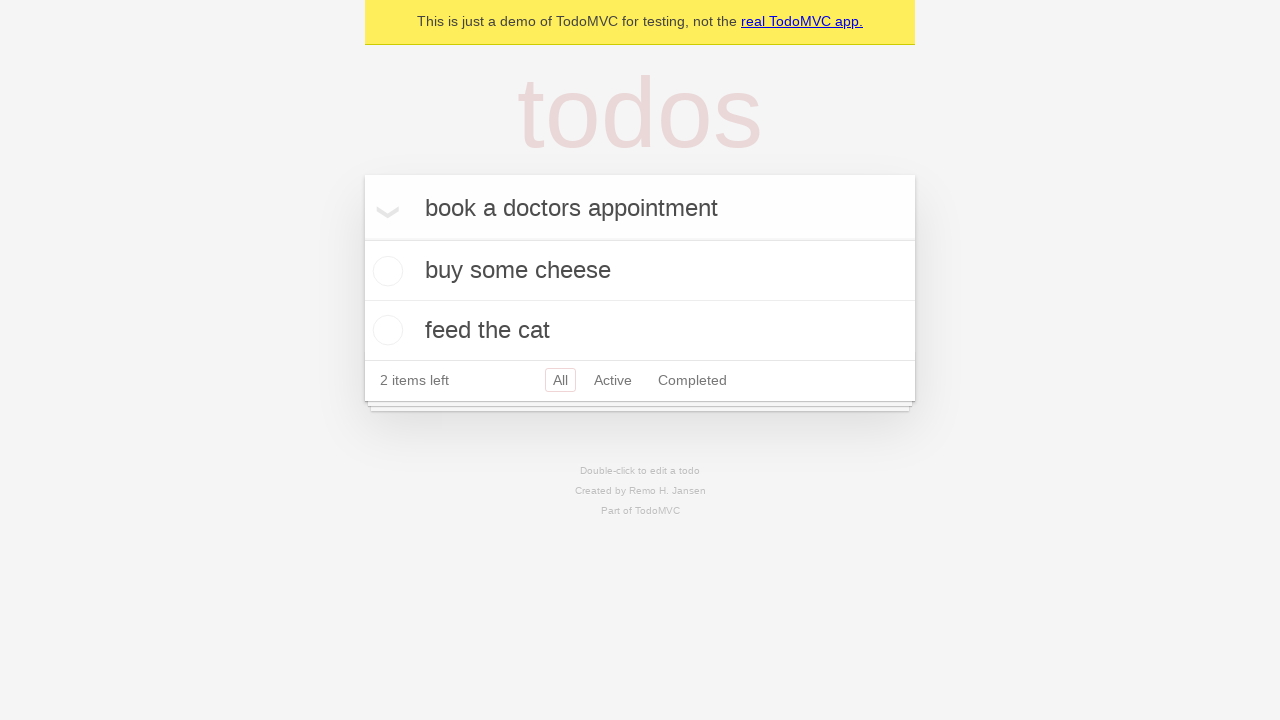

Pressed Enter to create todo 'book a doctors appointment' on internal:attr=[placeholder="What needs to be done?"i]
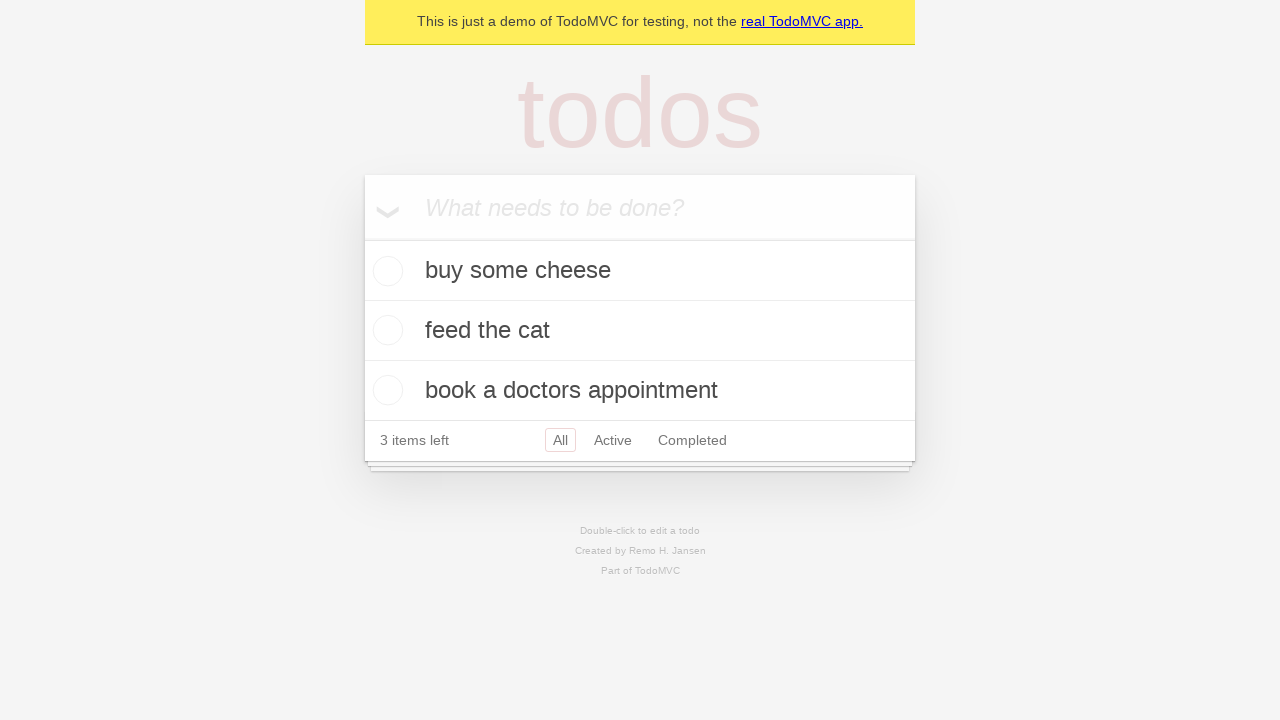

Waited for todo items to appear
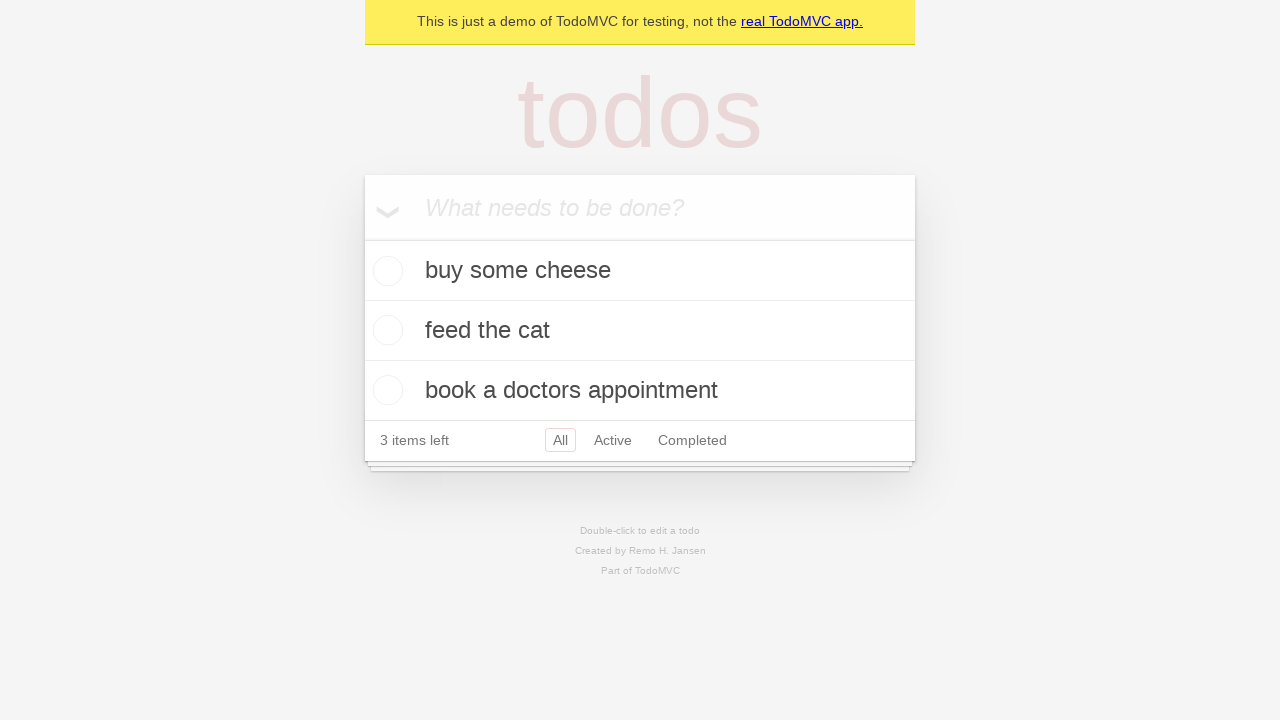

Checked the 'Mark all as complete' checkbox at (362, 238) on internal:label="Mark all as complete"i
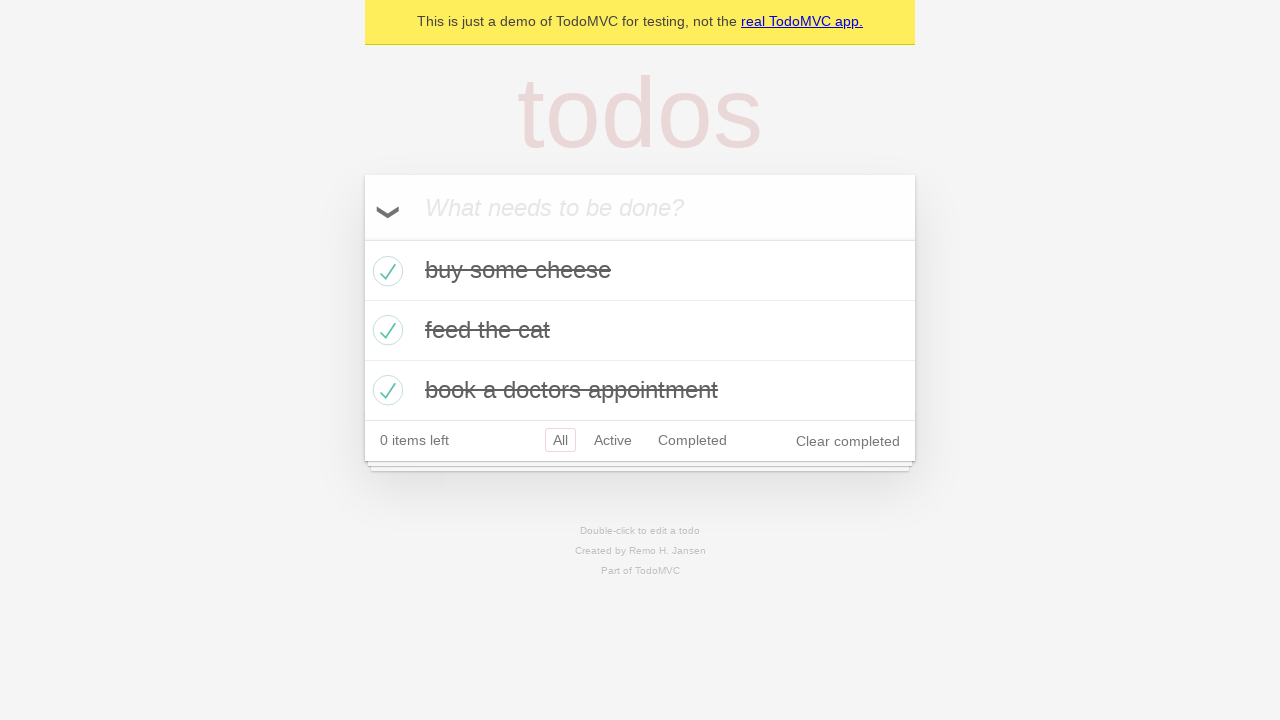

Unchecked the first todo item at (385, 271) on internal:testid=[data-testid="todo-item"s] >> nth=0 >> internal:role=checkbox
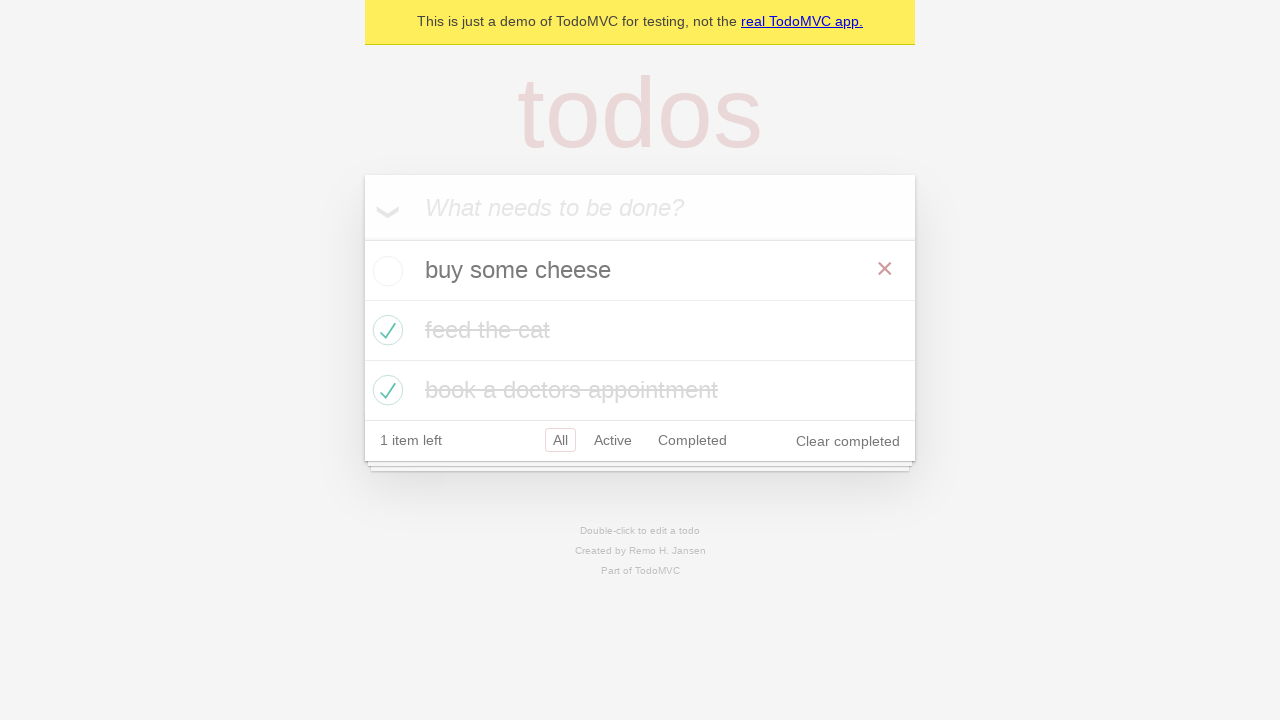

Checked the first todo item again at (385, 271) on internal:testid=[data-testid="todo-item"s] >> nth=0 >> internal:role=checkbox
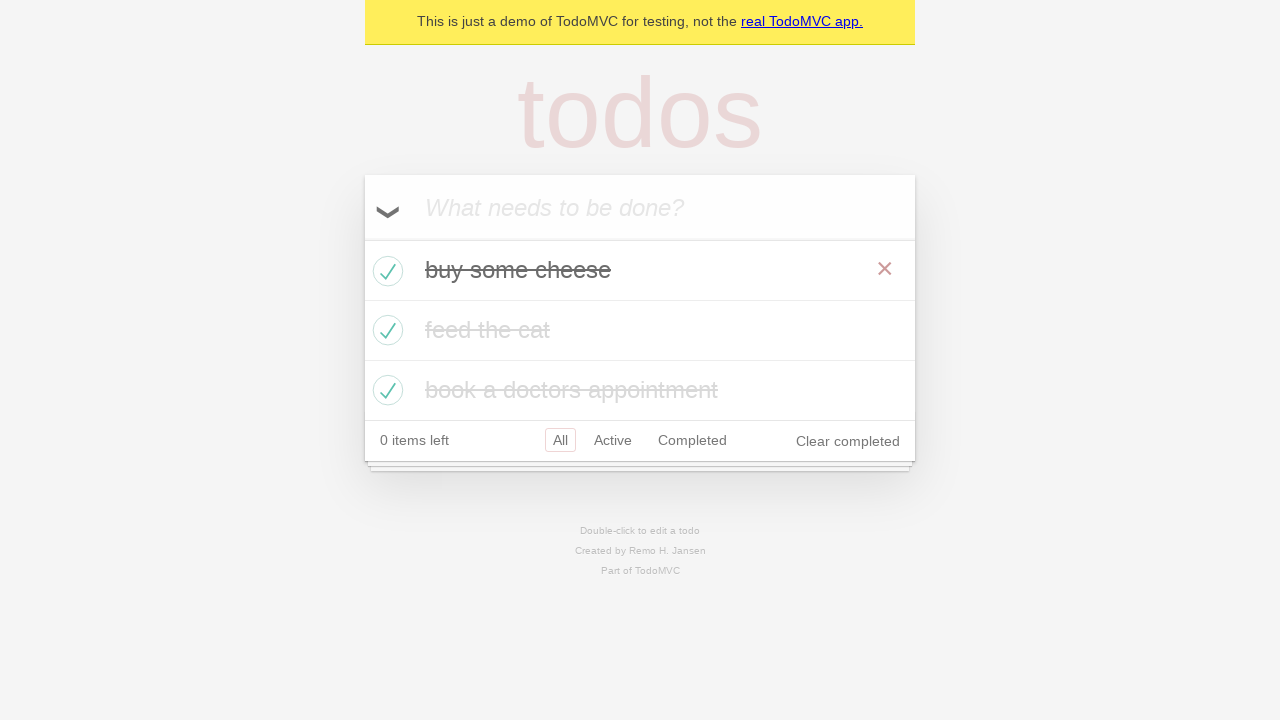

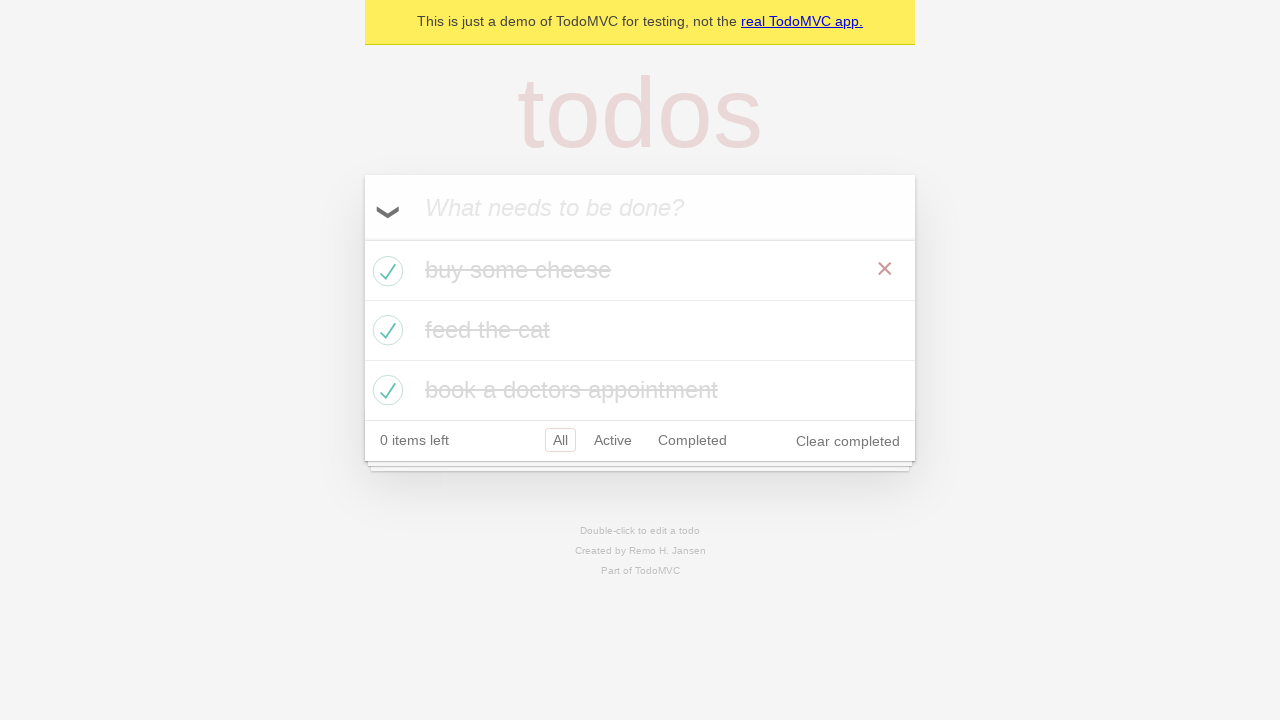